Tests right-click (context menu) functionality by performing a context click on a menu element

Starting URL: https://www.leafground.com/menu.xhtml

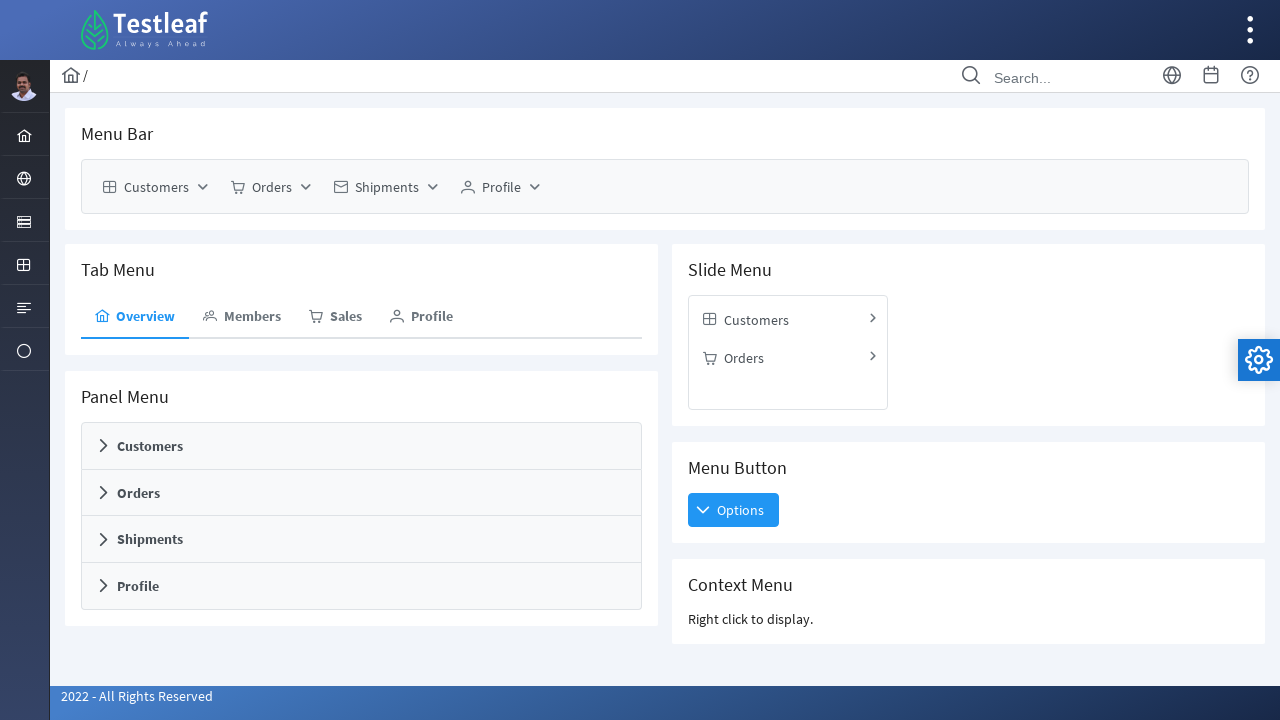

Navigated to https://www.leafground.com/menu.xhtml
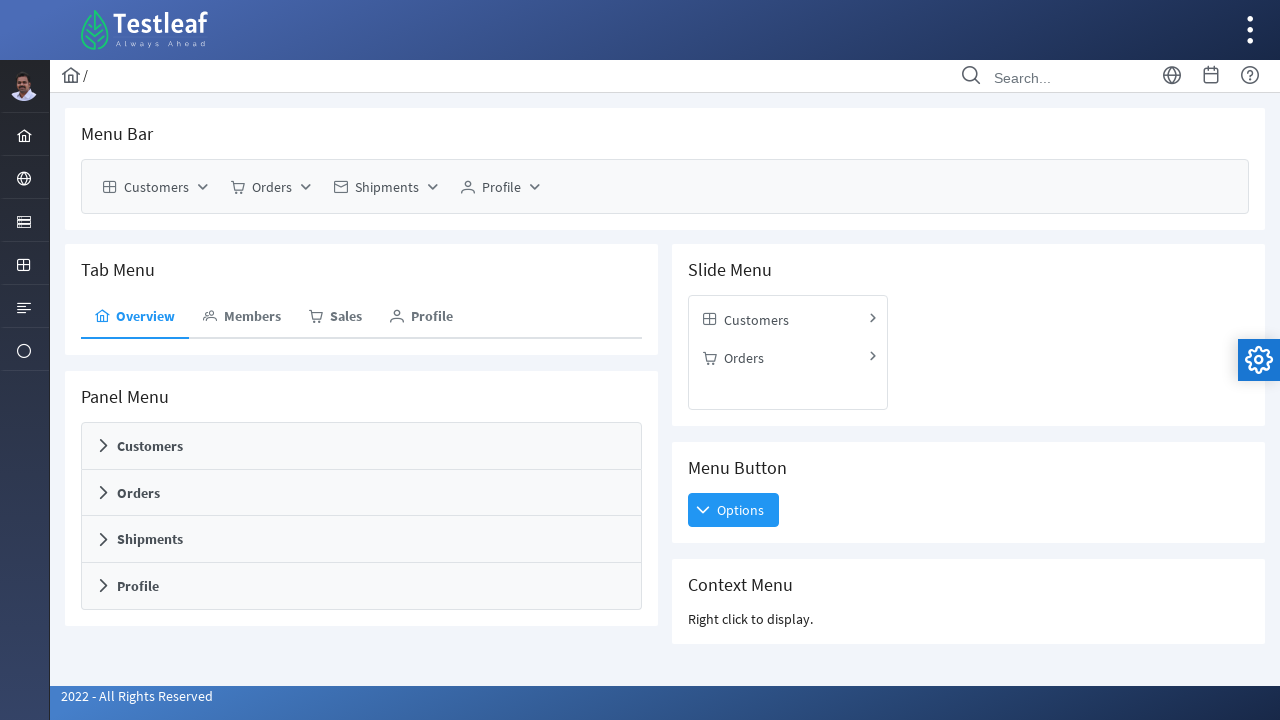

Right-clicked on Context Menu element to open context menu at (968, 585) on //h5[text()='Context Menu']
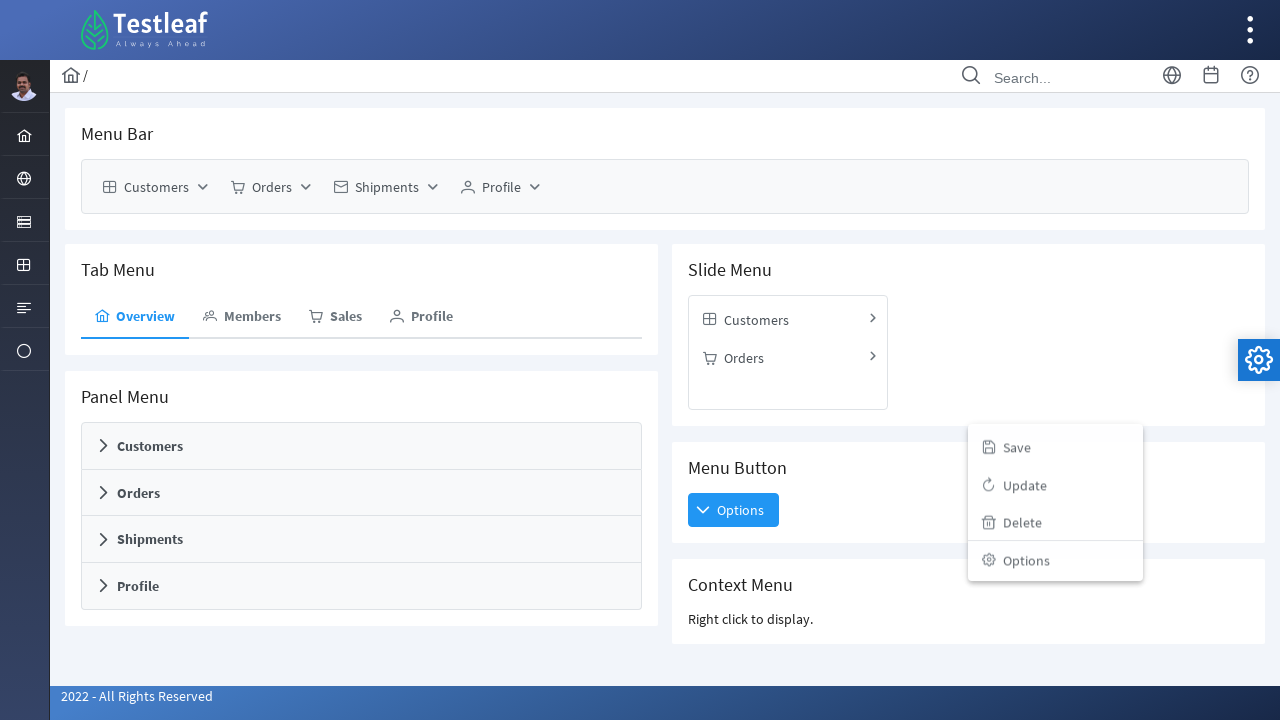

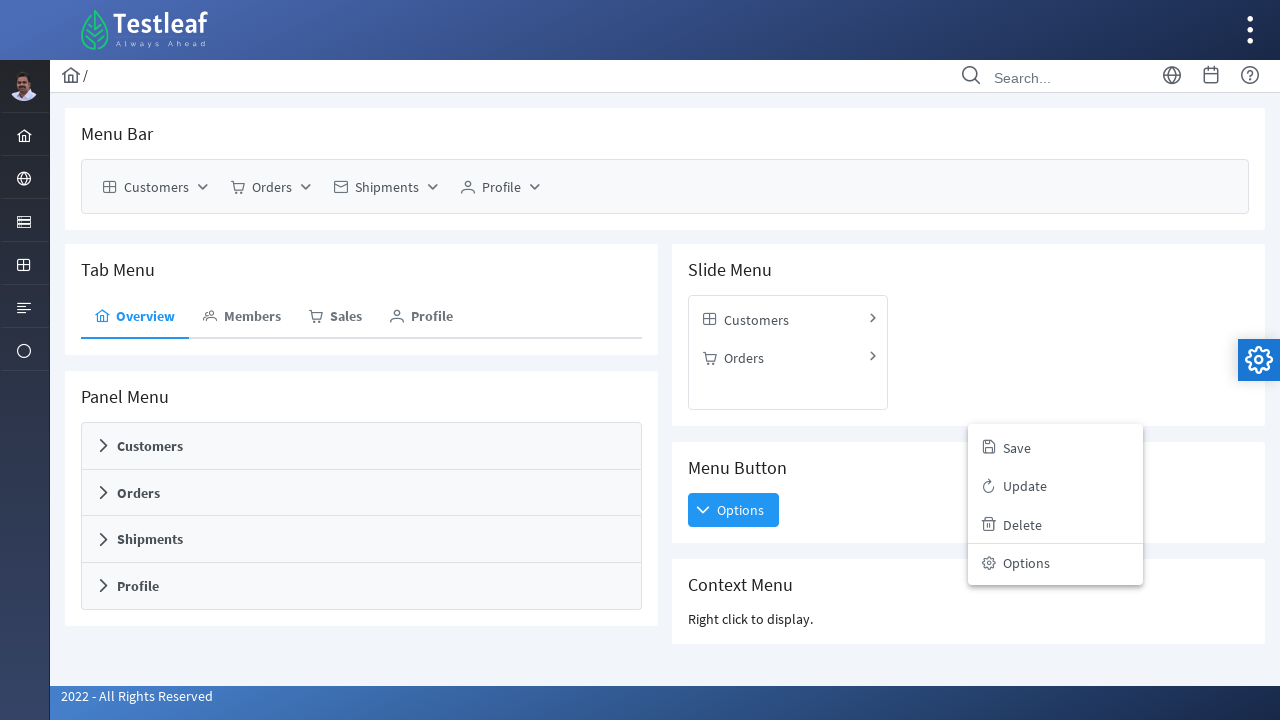